Tests adding multiple todo items to the list and verifying they appear correctly

Starting URL: https://demo.playwright.dev/todomvc

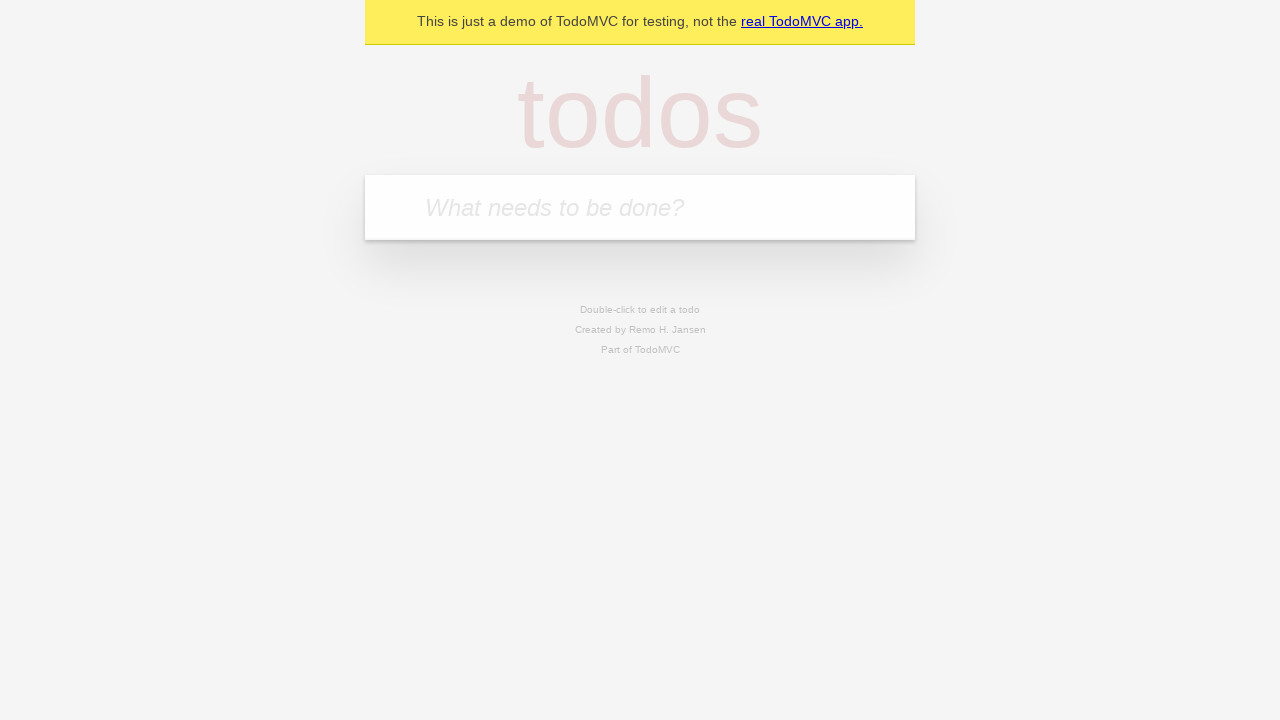

Filled todo input with 'buy some cheese' on internal:attr=[placeholder="What needs to be done?"i]
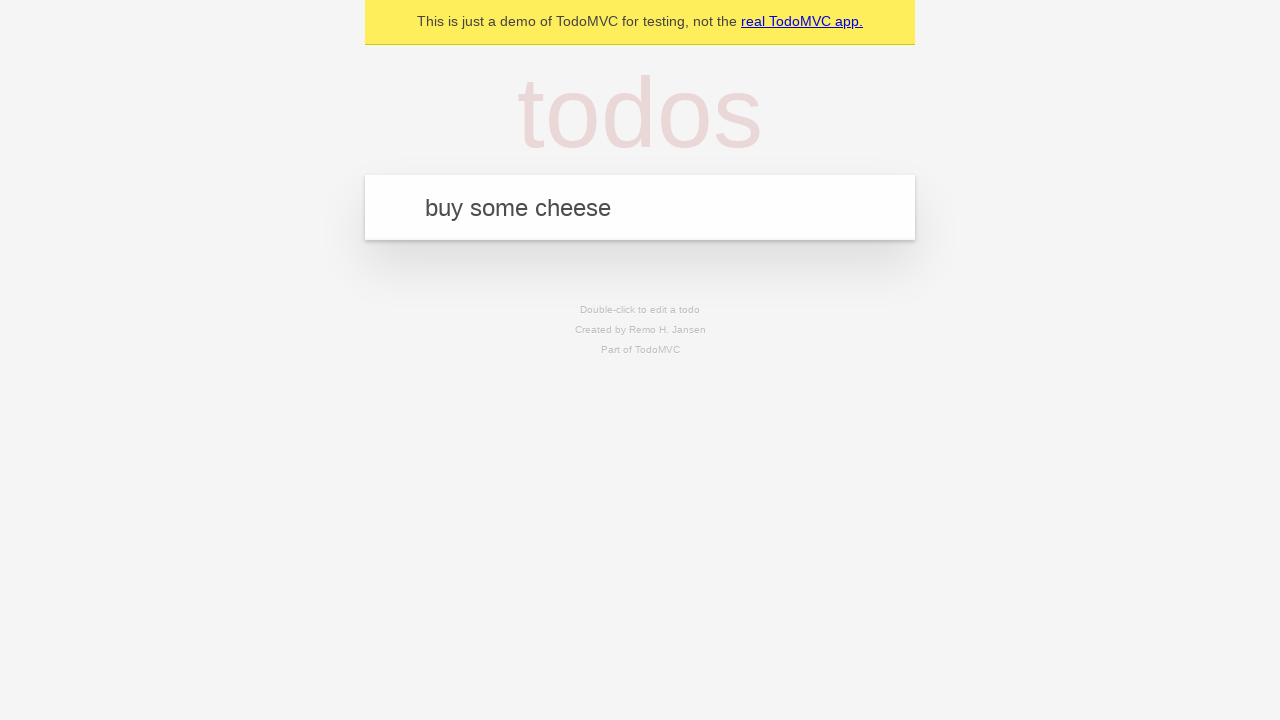

Pressed Enter to create first todo item on internal:attr=[placeholder="What needs to be done?"i]
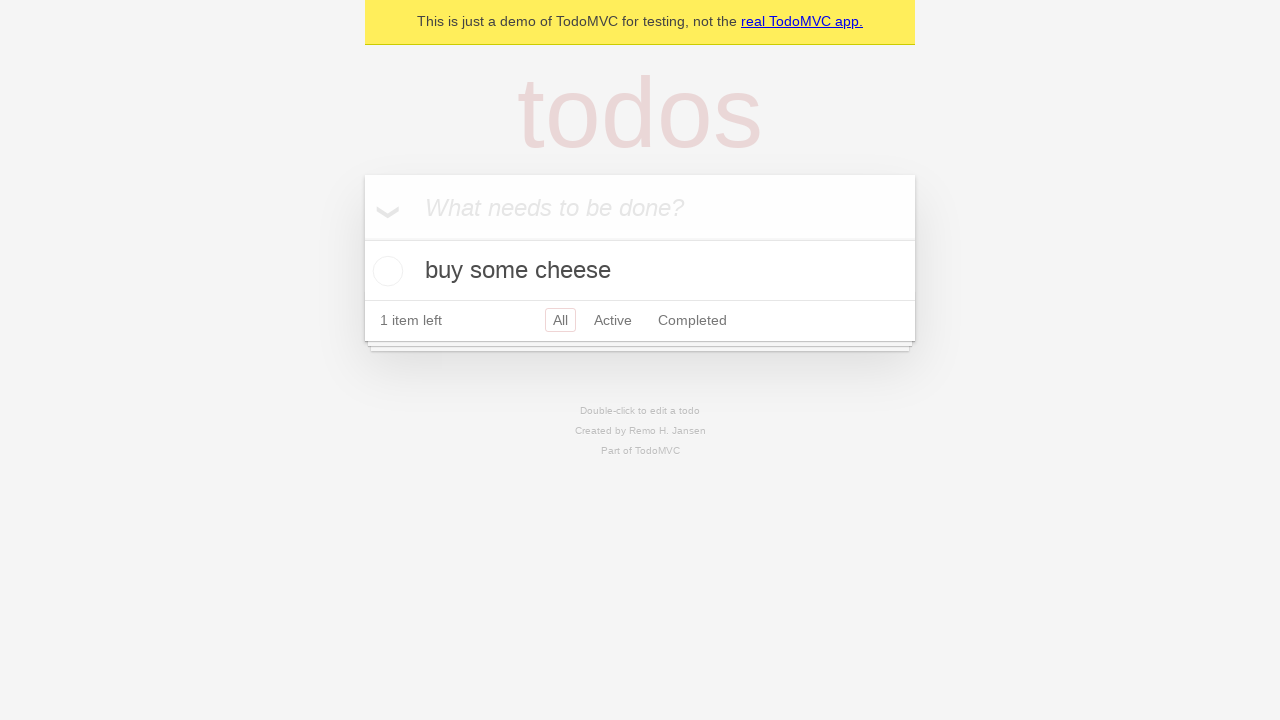

First todo item appeared in the list
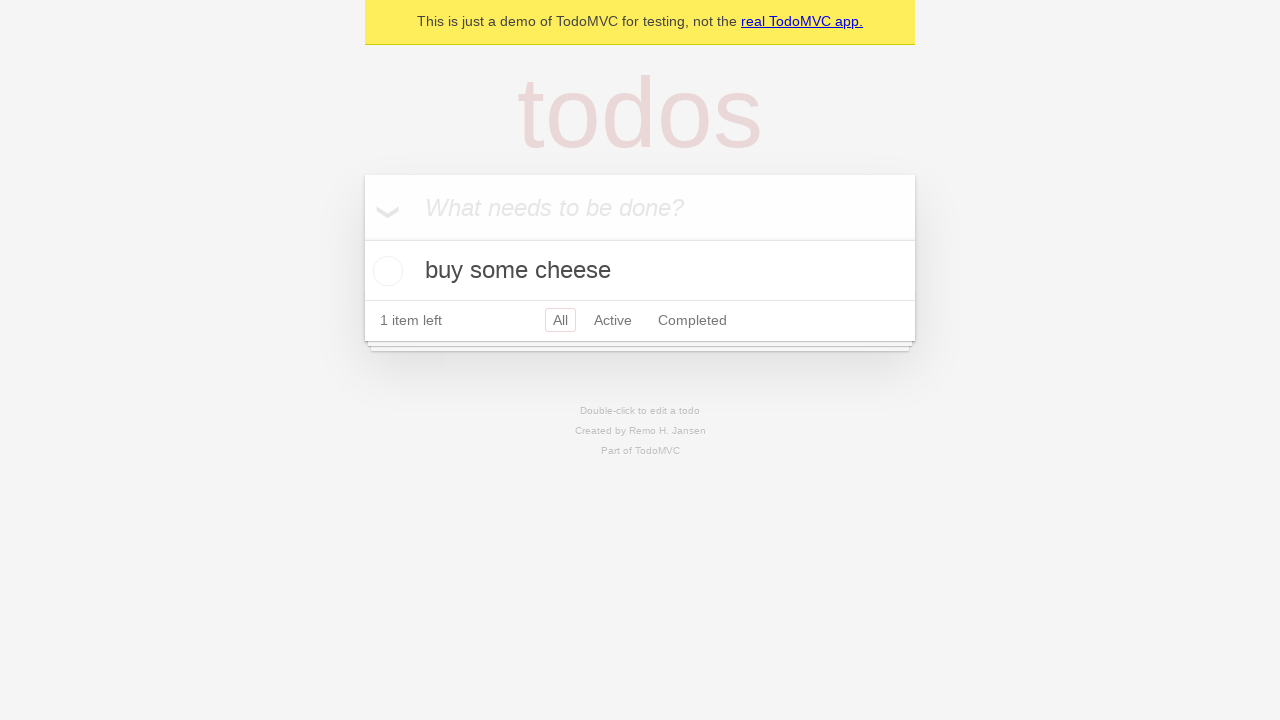

Filled todo input with 'feed the cat' on internal:attr=[placeholder="What needs to be done?"i]
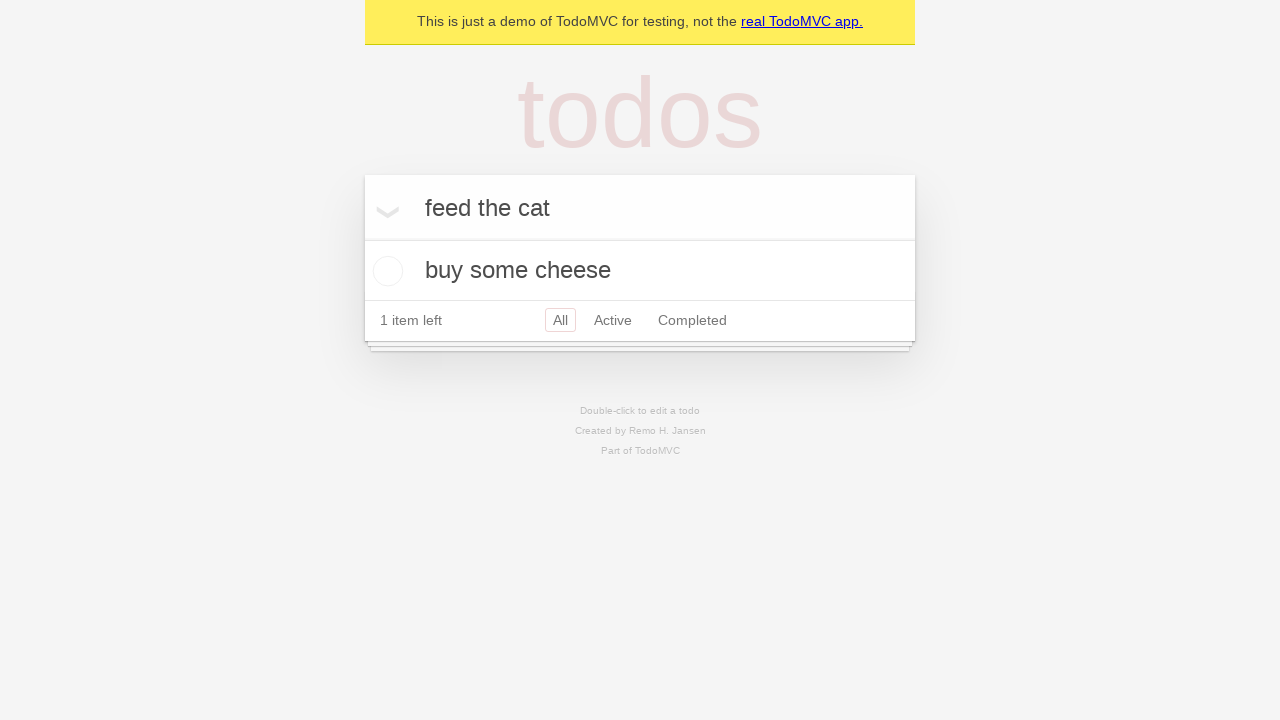

Pressed Enter to create second todo item on internal:attr=[placeholder="What needs to be done?"i]
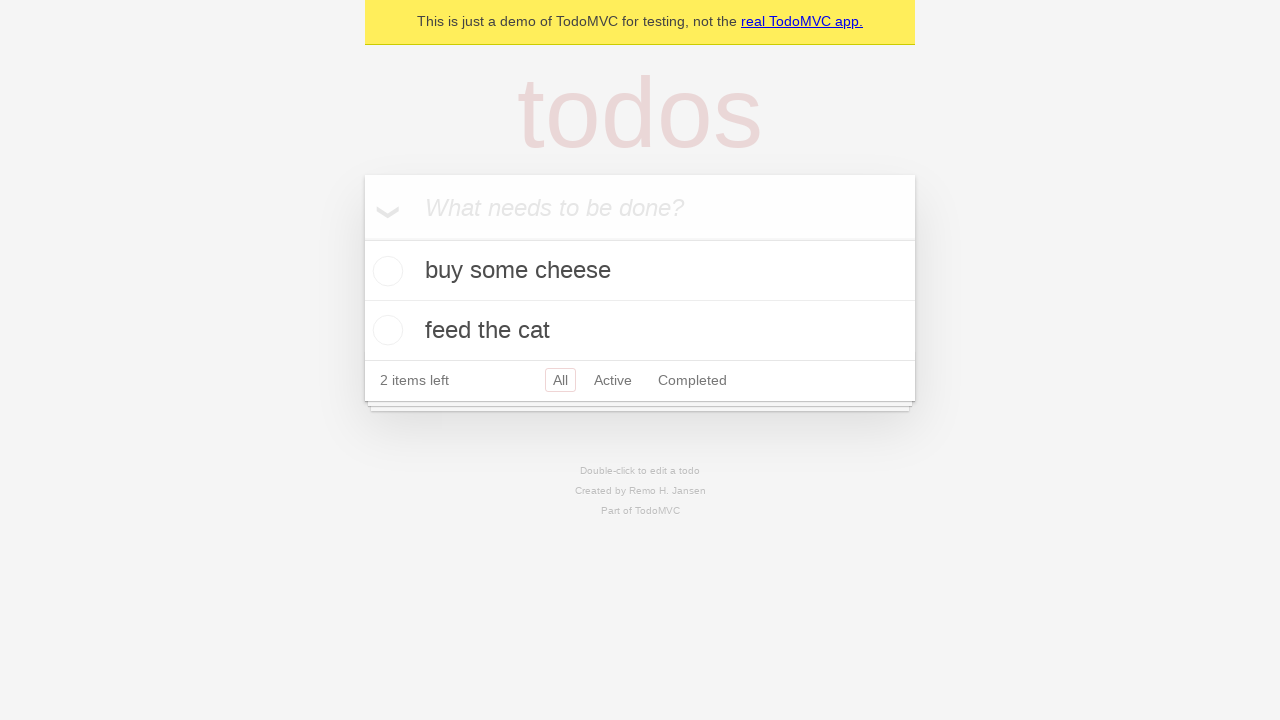

Both todo items are visible in the list
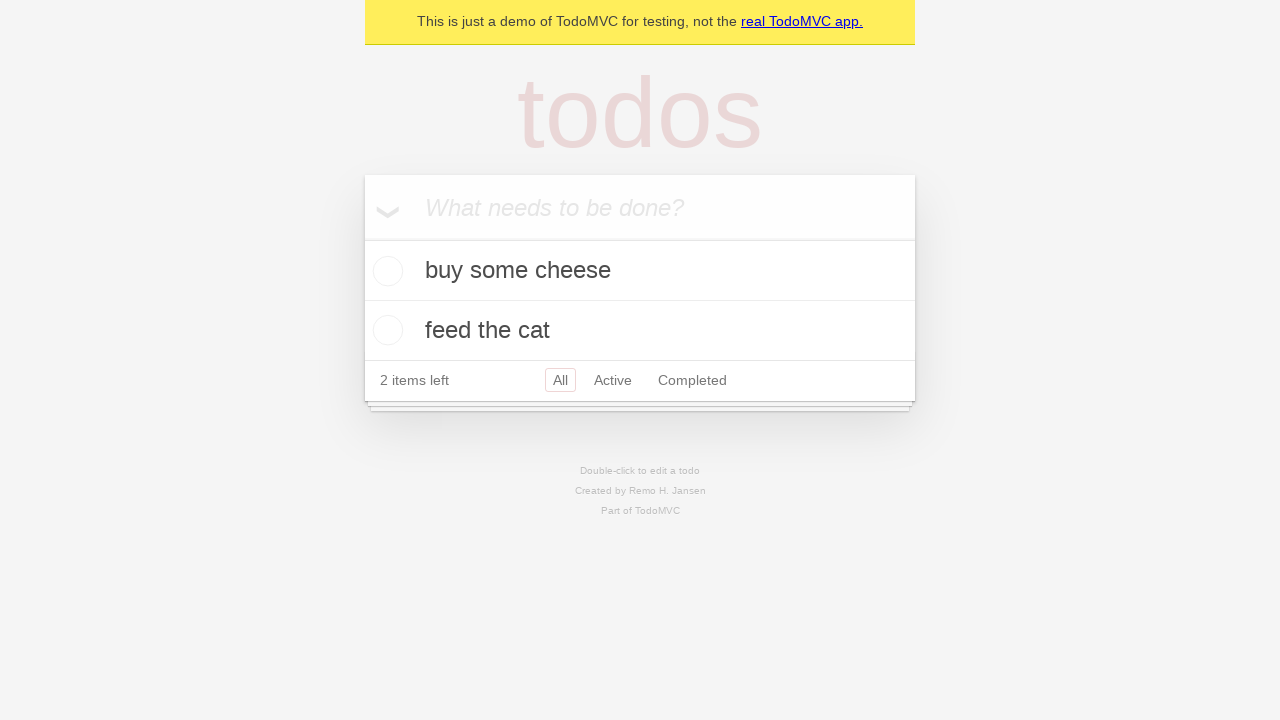

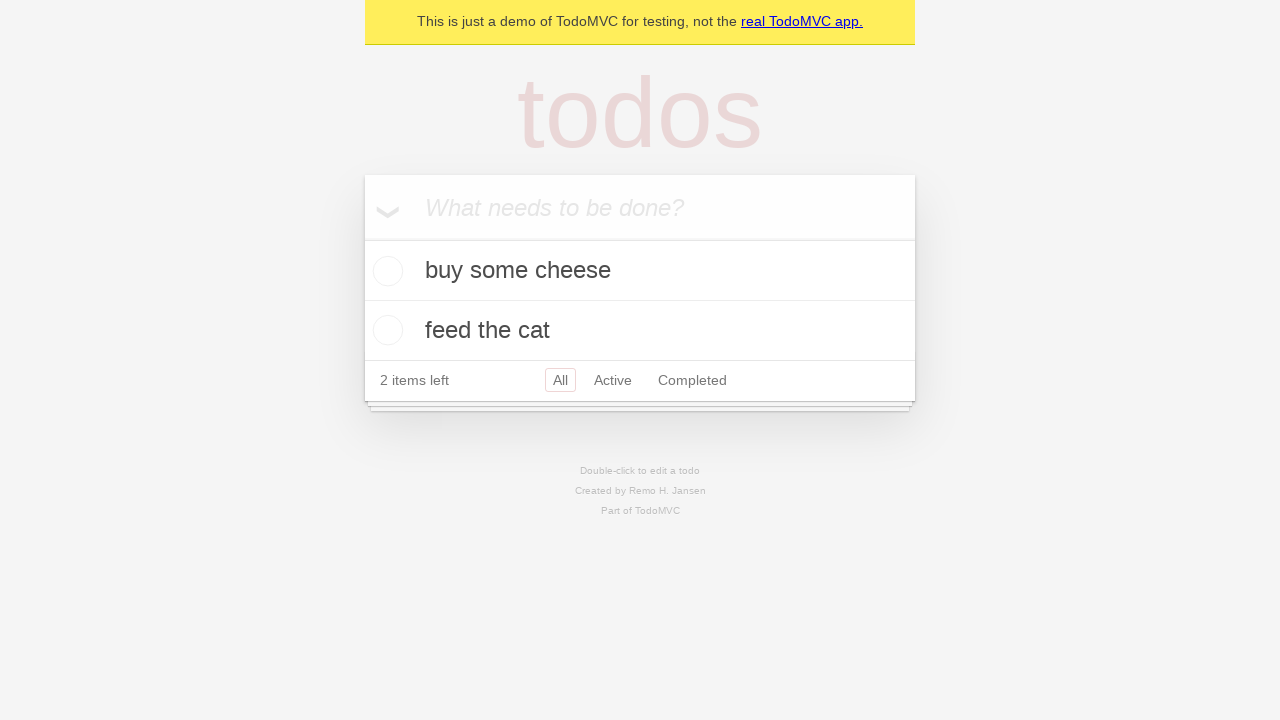